Tests checkbox selection, passenger count dropdown functionality (incrementing adults to 5), and verifies enable/disable state of return date field when switching trip type to round trip.

Starting URL: https://rahulshettyacademy.com/dropdownsPractise/

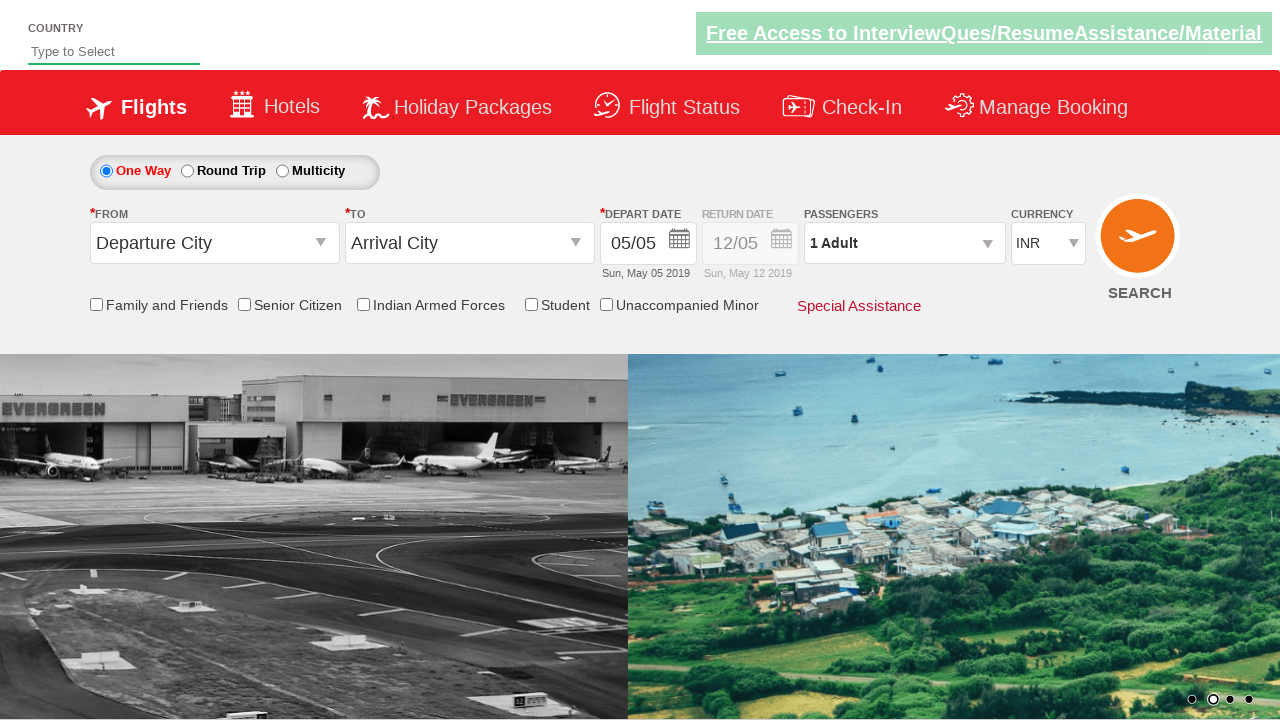

Verified Senior Citizen checkbox is not selected initially
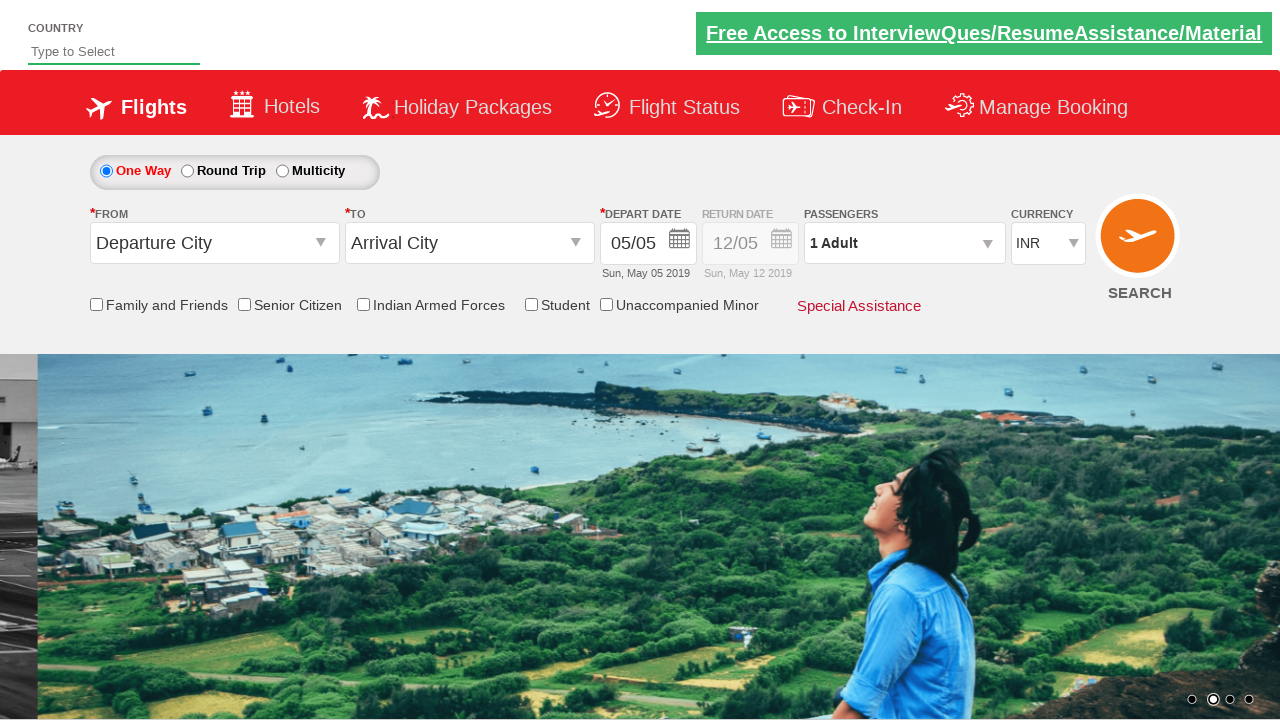

Clicked Senior Citizen discount checkbox at (244, 304) on input[id*='SeniorCitizenDiscount']
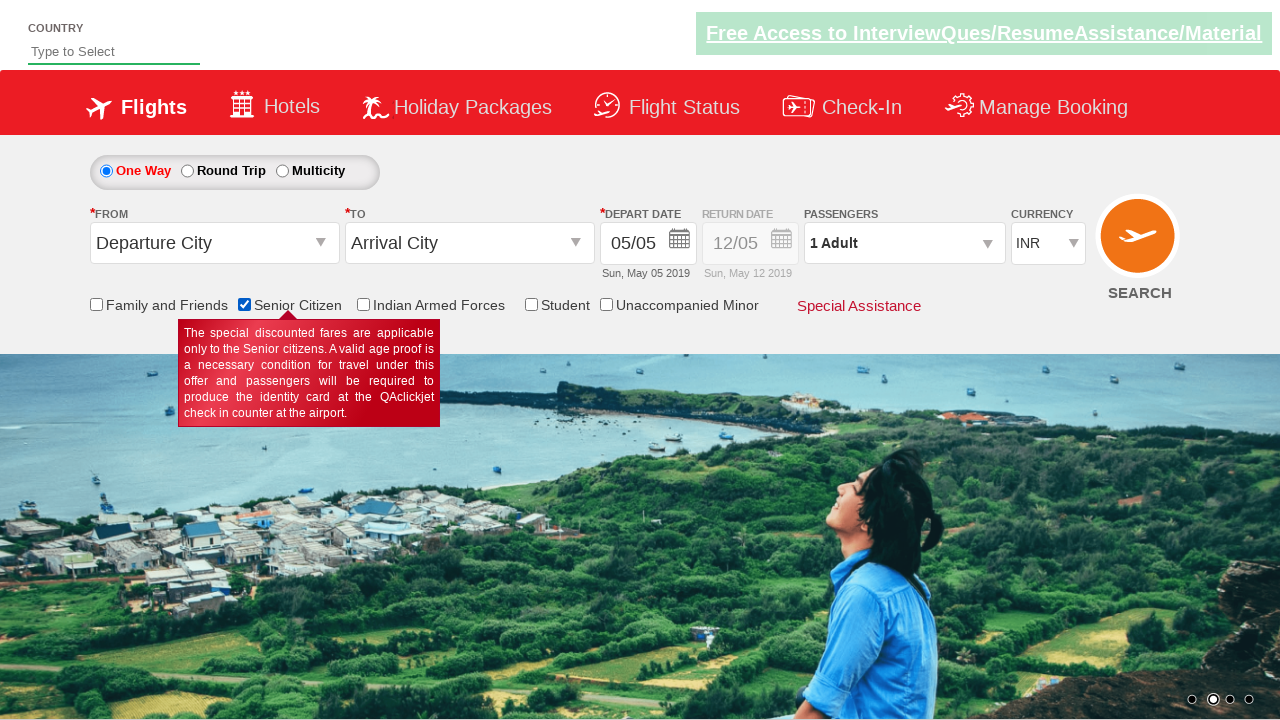

Verified Senior Citizen checkbox is now selected
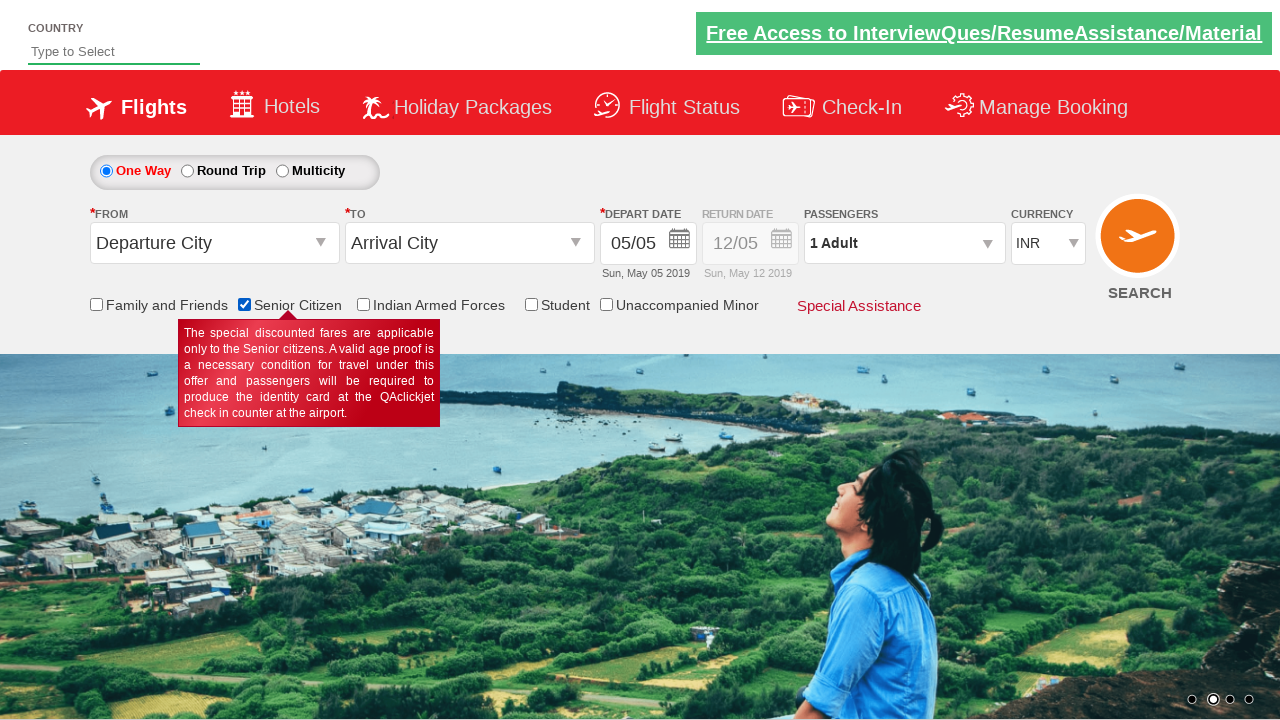

Clicked on passenger info dropdown at (904, 243) on #divpaxinfo
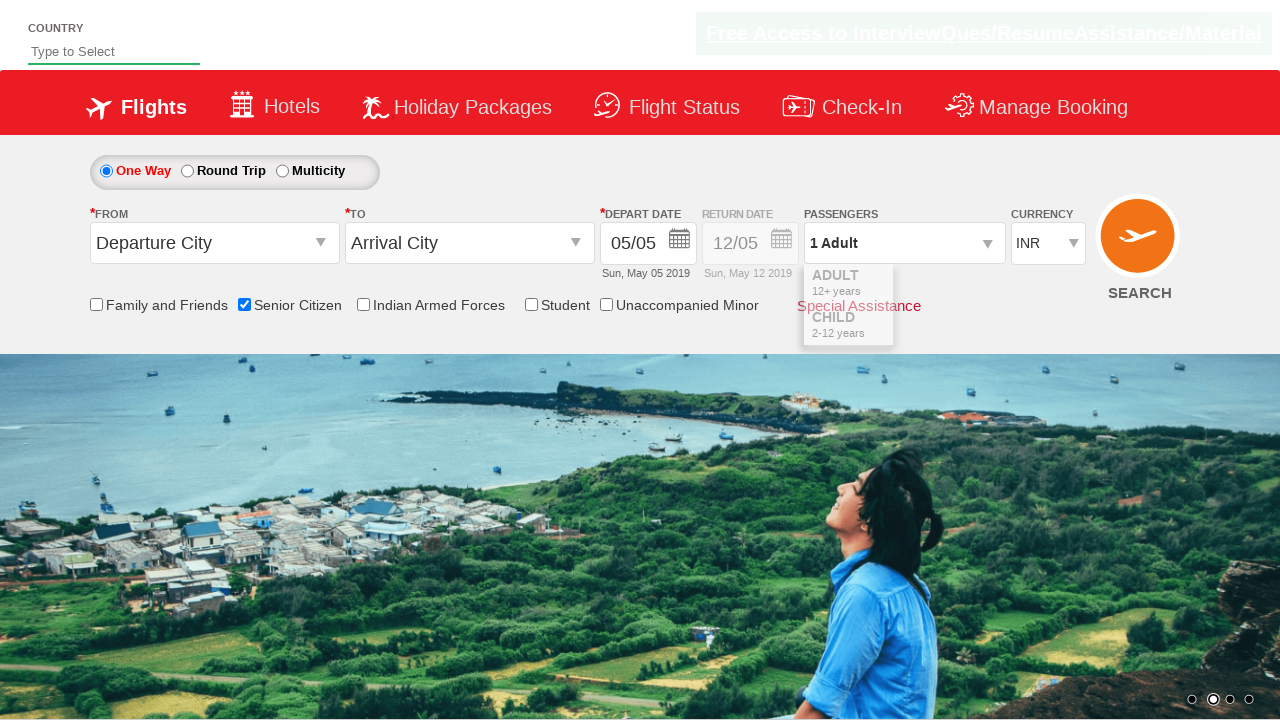

Waited for passenger dropdown to appear
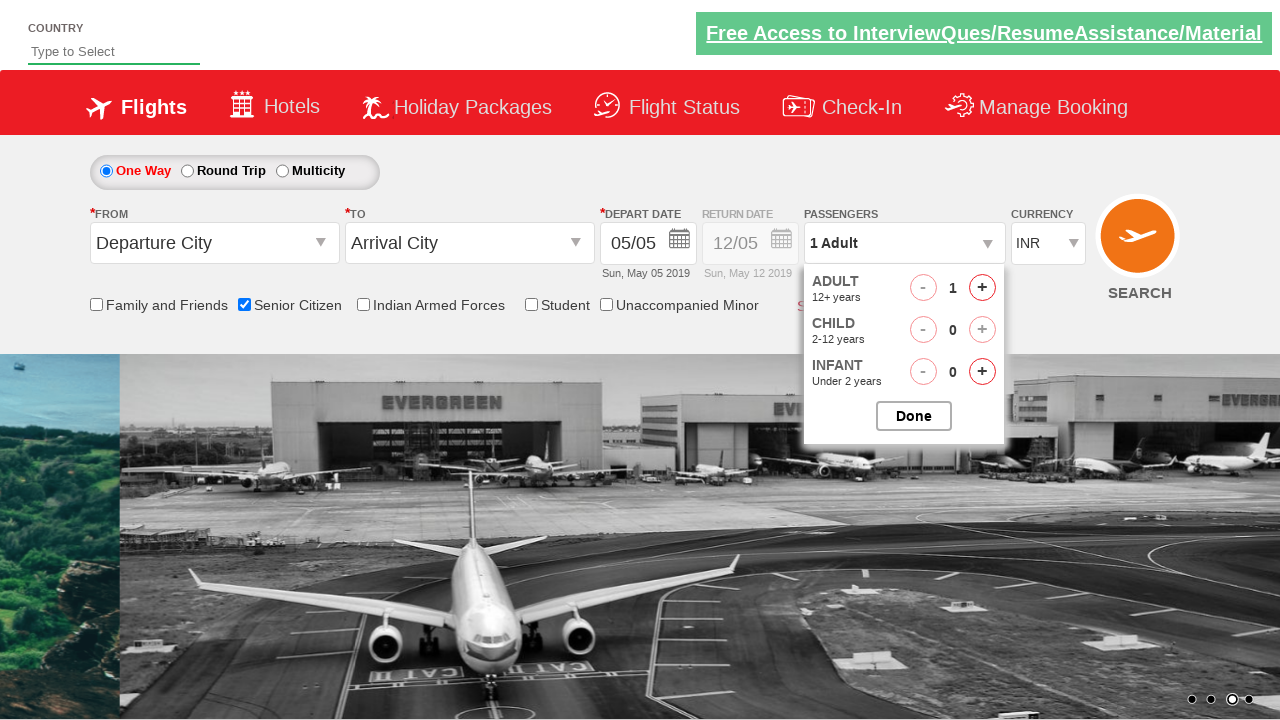

Incremented adult count (iteration 1 of 4) at (982, 288) on #hrefIncAdt
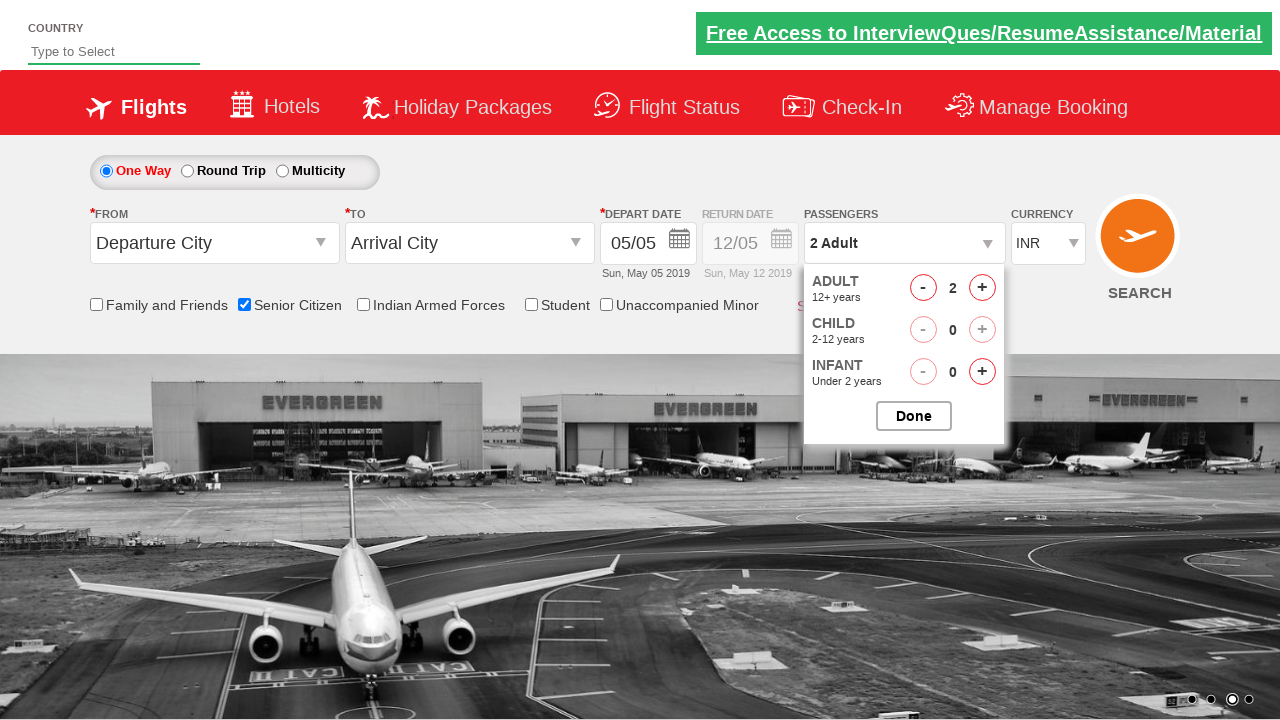

Incremented adult count (iteration 2 of 4) at (982, 288) on #hrefIncAdt
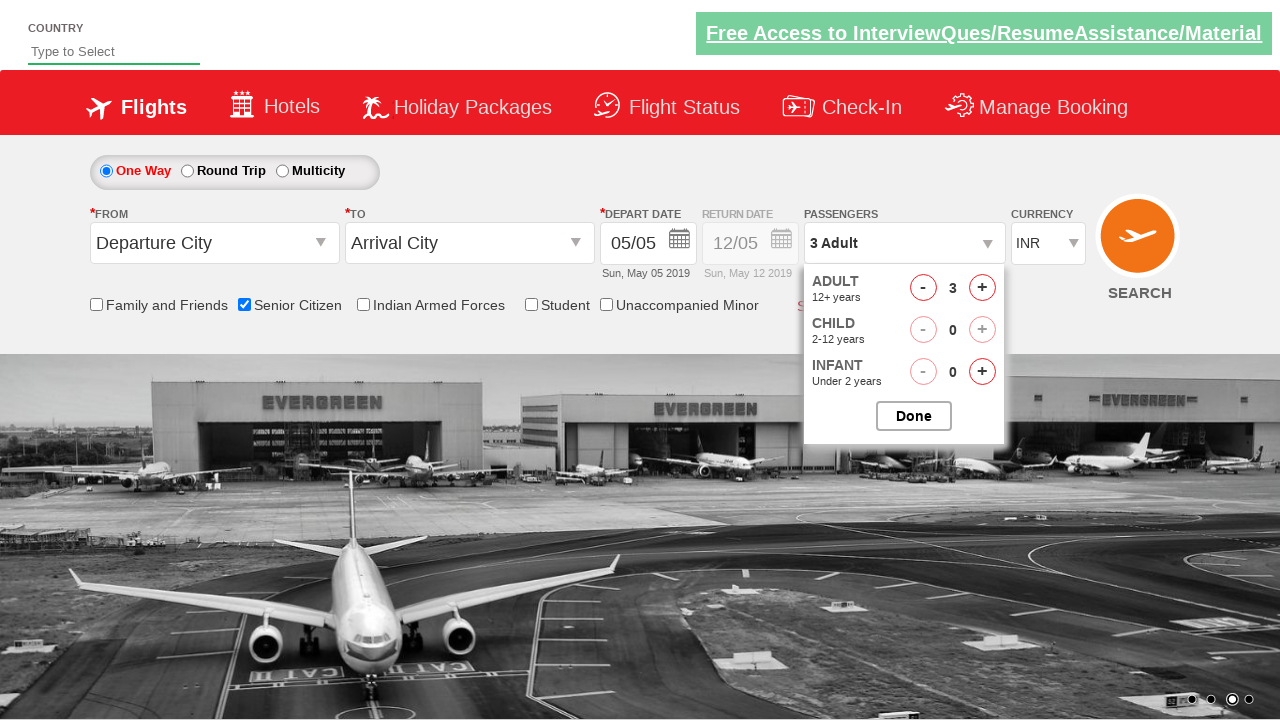

Incremented adult count (iteration 3 of 4) at (982, 288) on #hrefIncAdt
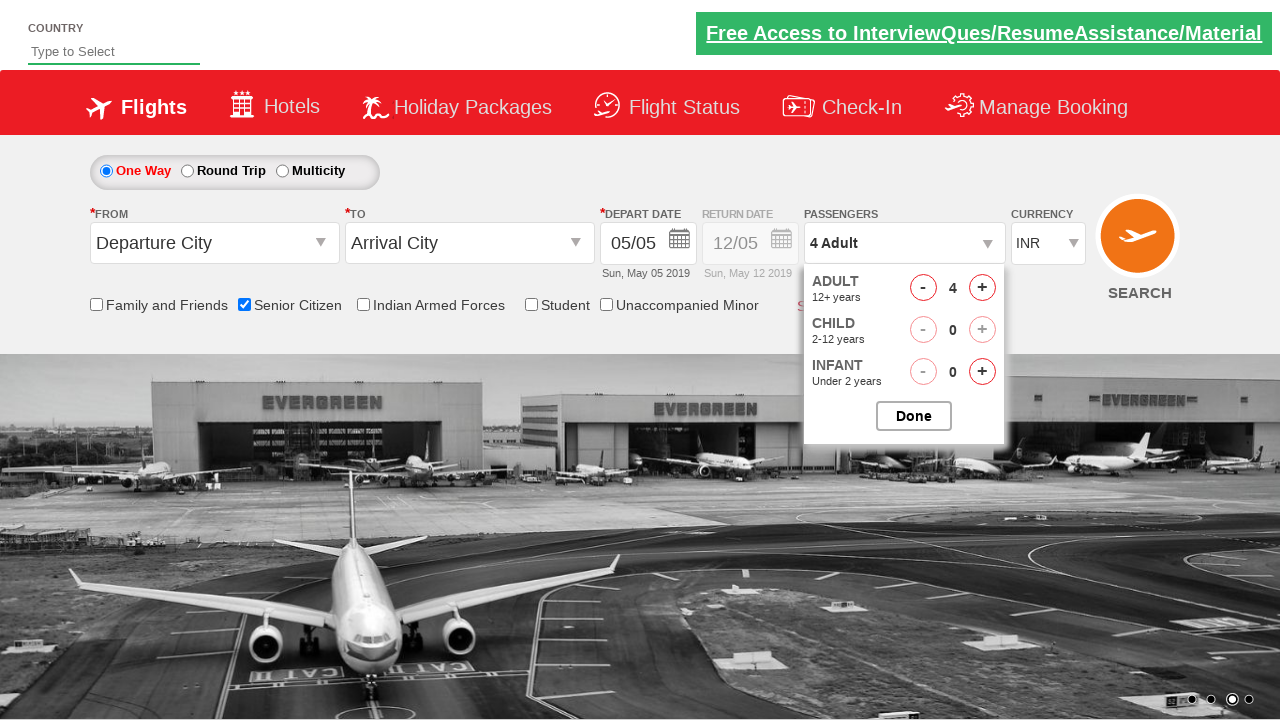

Incremented adult count (iteration 4 of 4) at (982, 288) on #hrefIncAdt
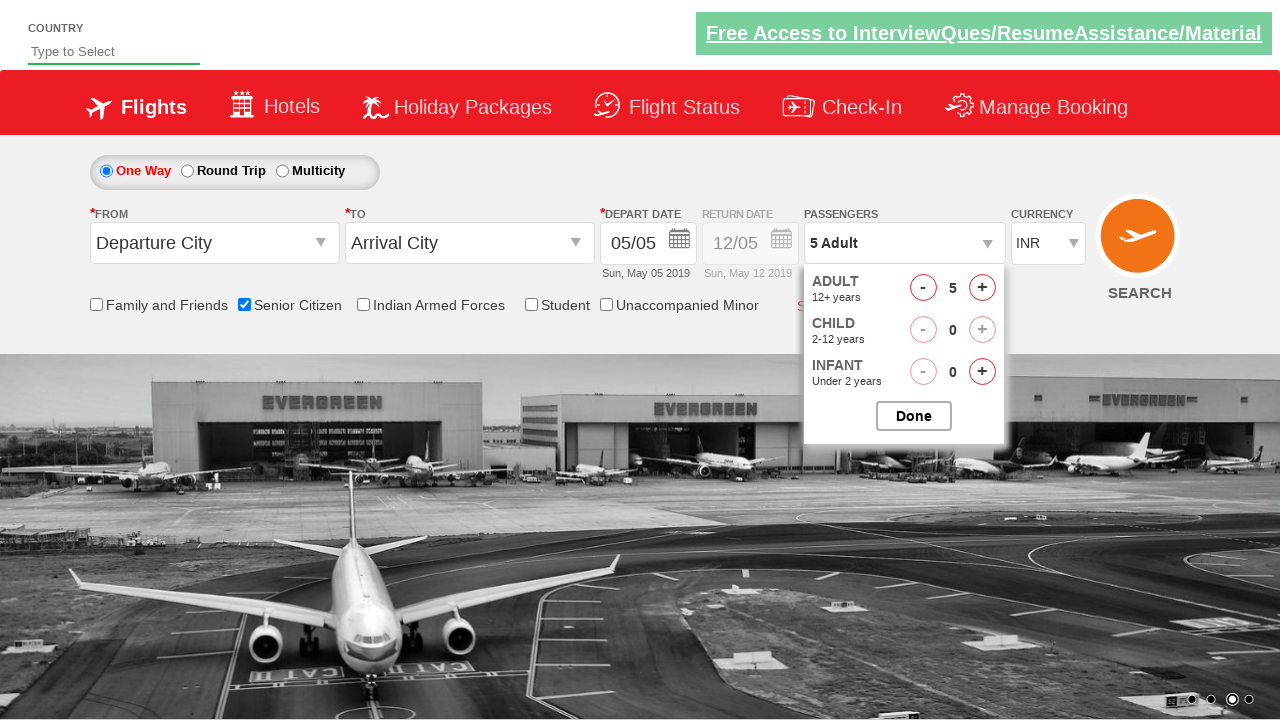

Closed passenger options dropdown at (914, 416) on #btnclosepaxoption
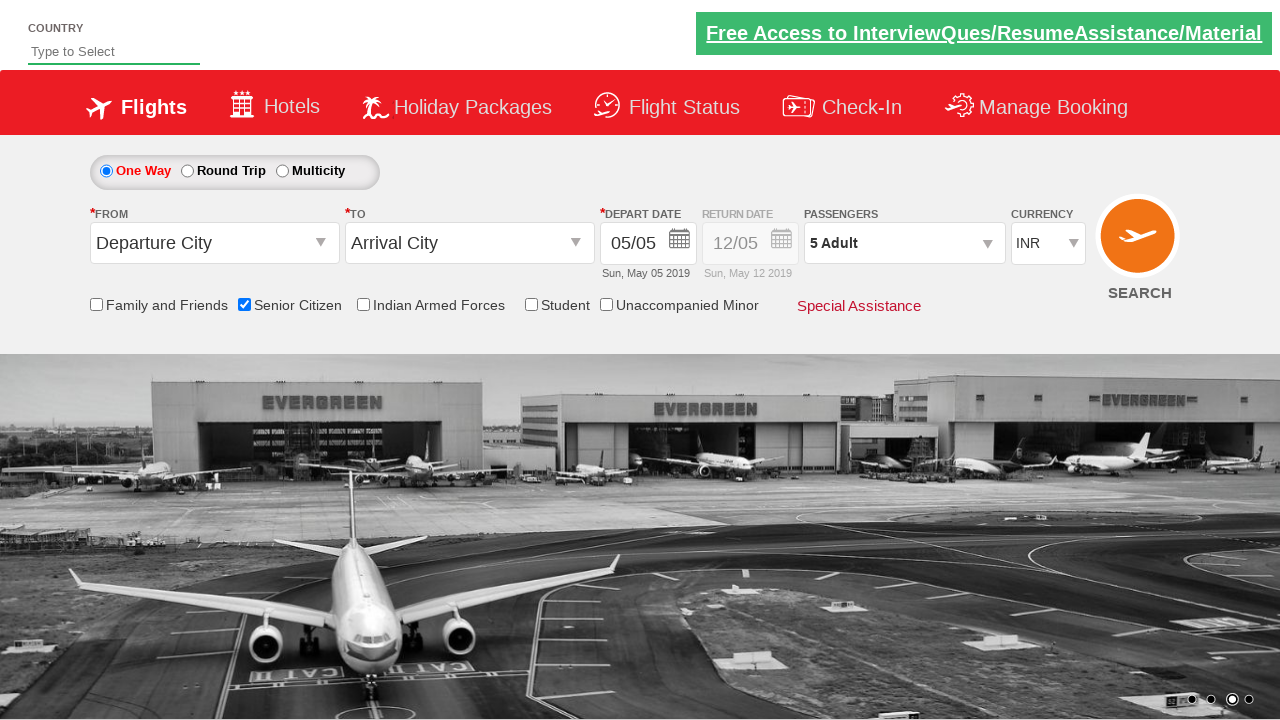

Verified passenger count displays '5 Adult'
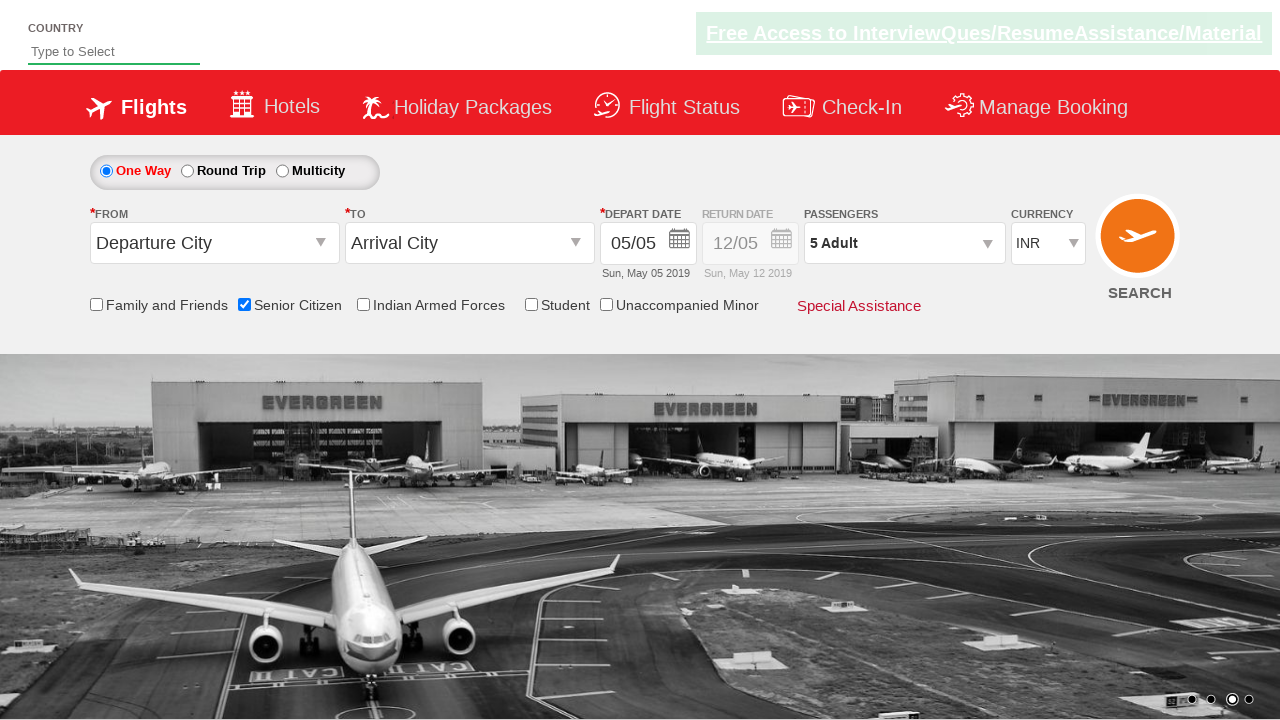

Clicked Round Trip radio button to enable return date field at (187, 171) on #ctl00_mainContent_rbtnl_Trip_1
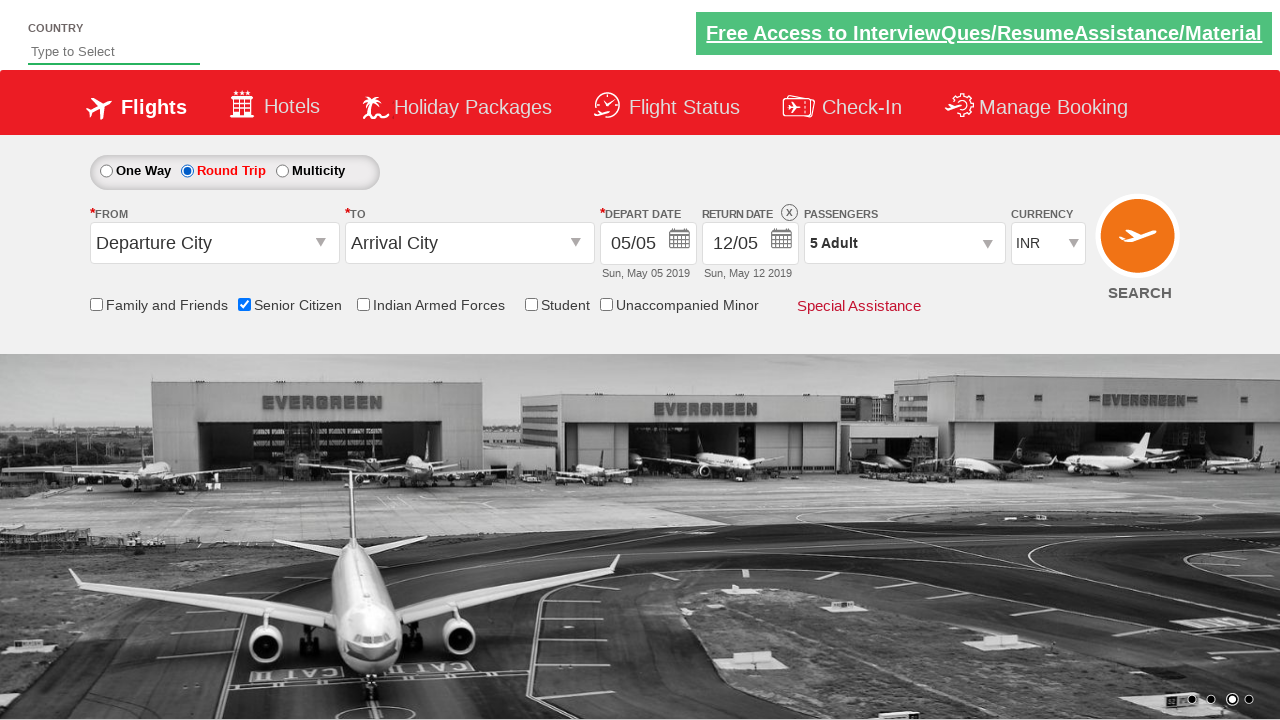

Verified return date field is now enabled (opacity set to 1)
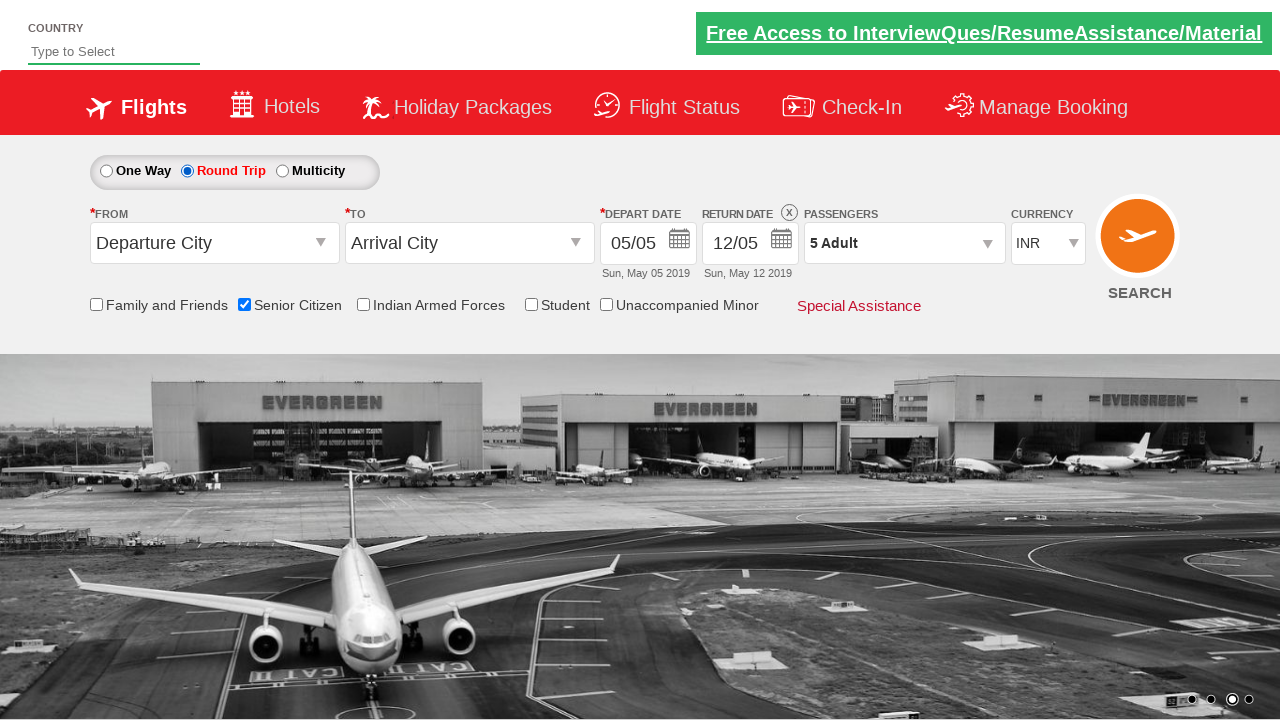

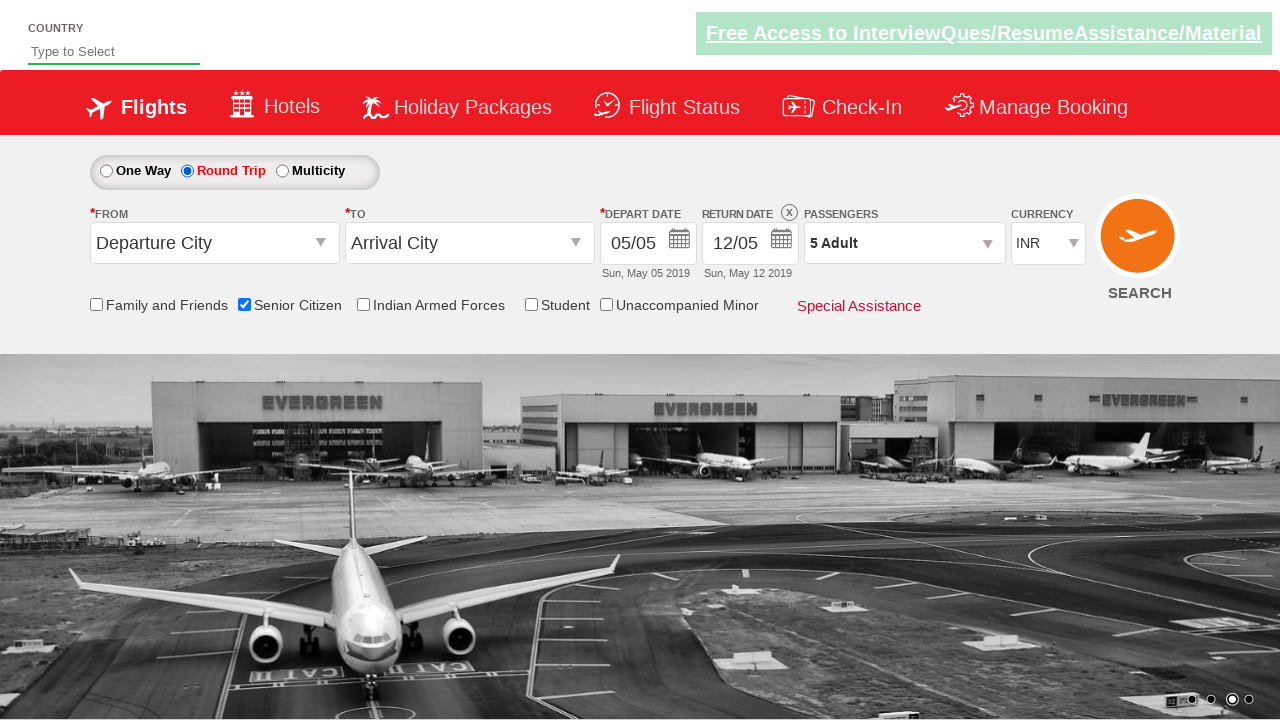